Tests the text box form on demoqa.com by filling in user name, email, current address, and permanent address fields, then submitting the form.

Starting URL: https://demoqa.com/text-box

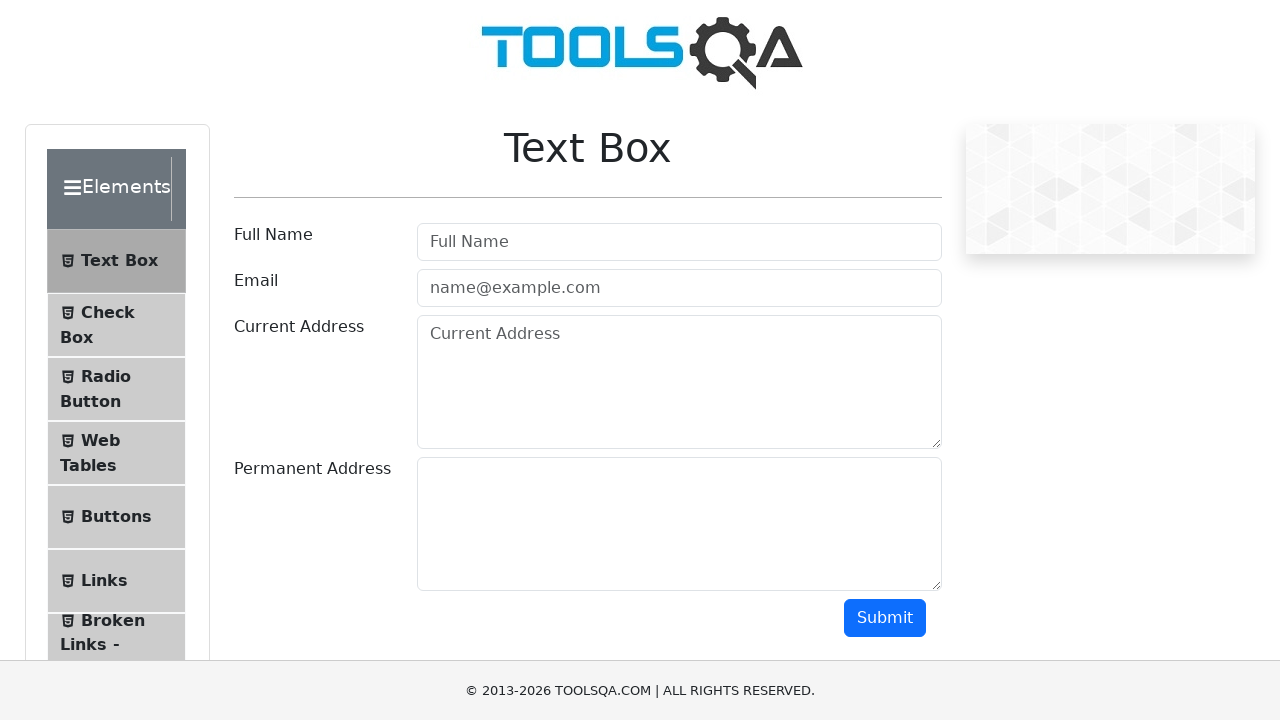

Filled user name field with 'Admin' on #userName
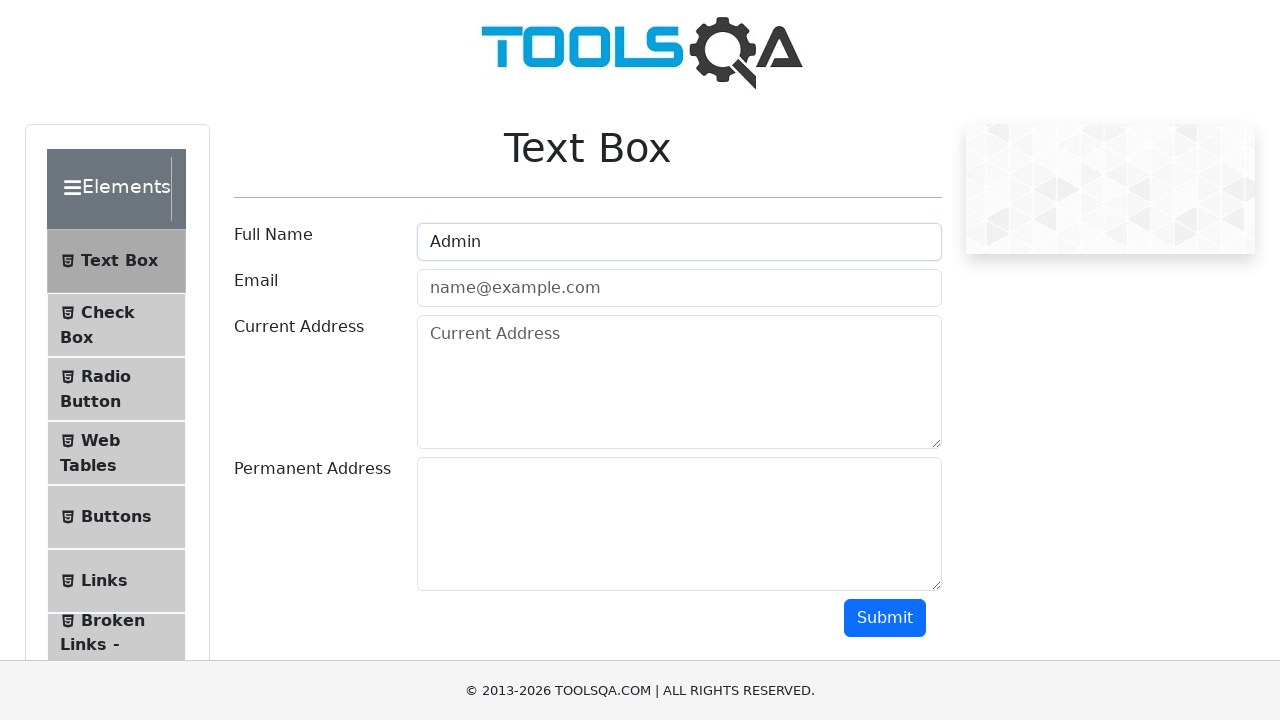

Filled user email field with 'Admin@A.com' on #userEmail
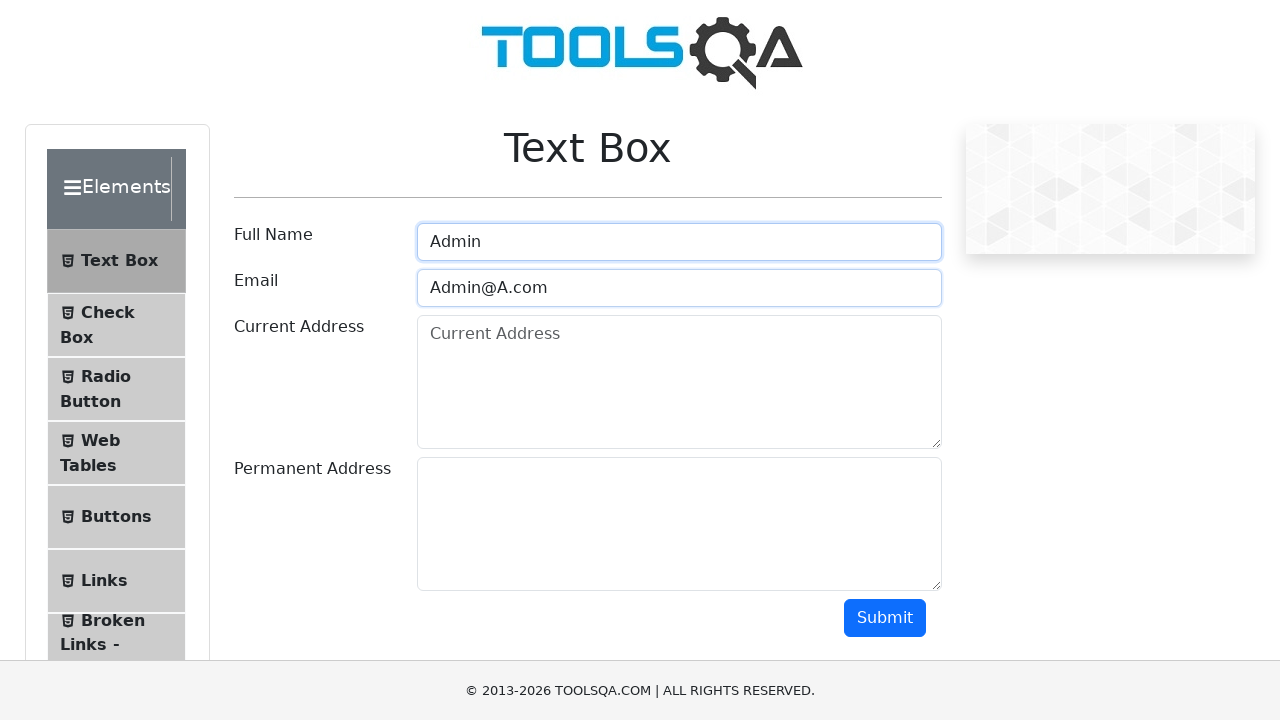

Filled current address field with 'Pune' on #currentAddress
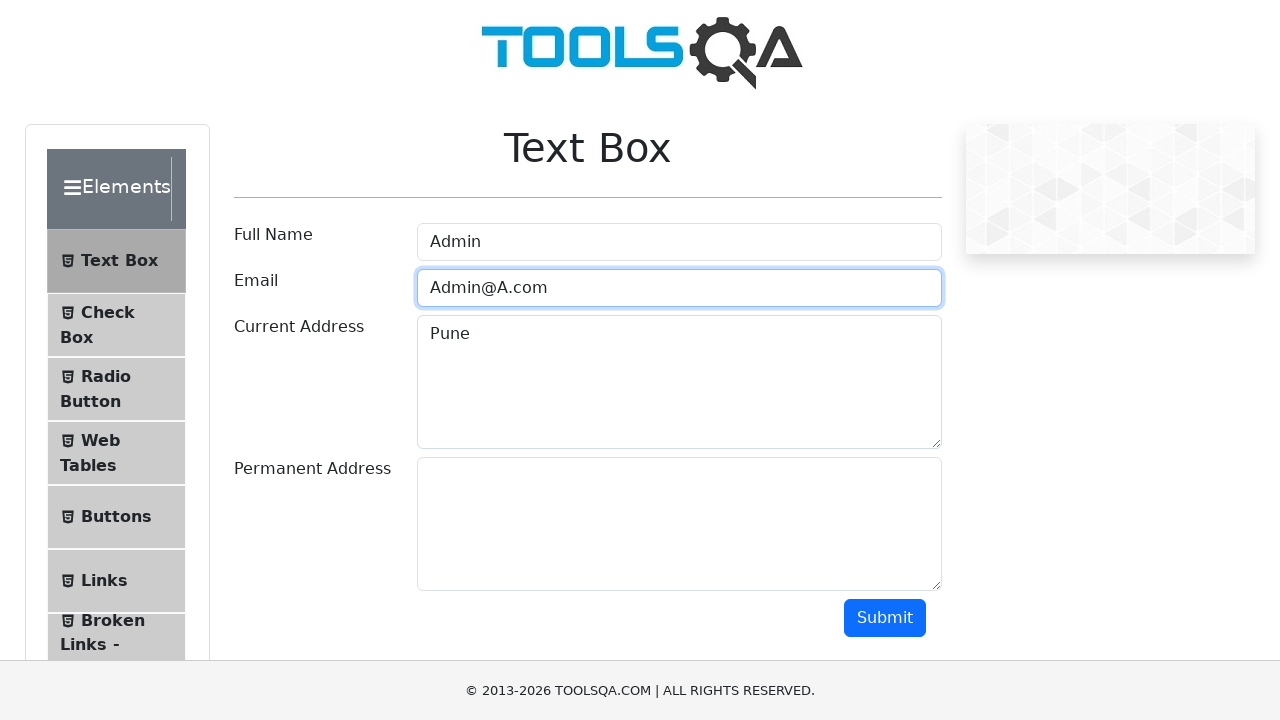

Filled permanent address field with 'Pune' on #permanentAddress
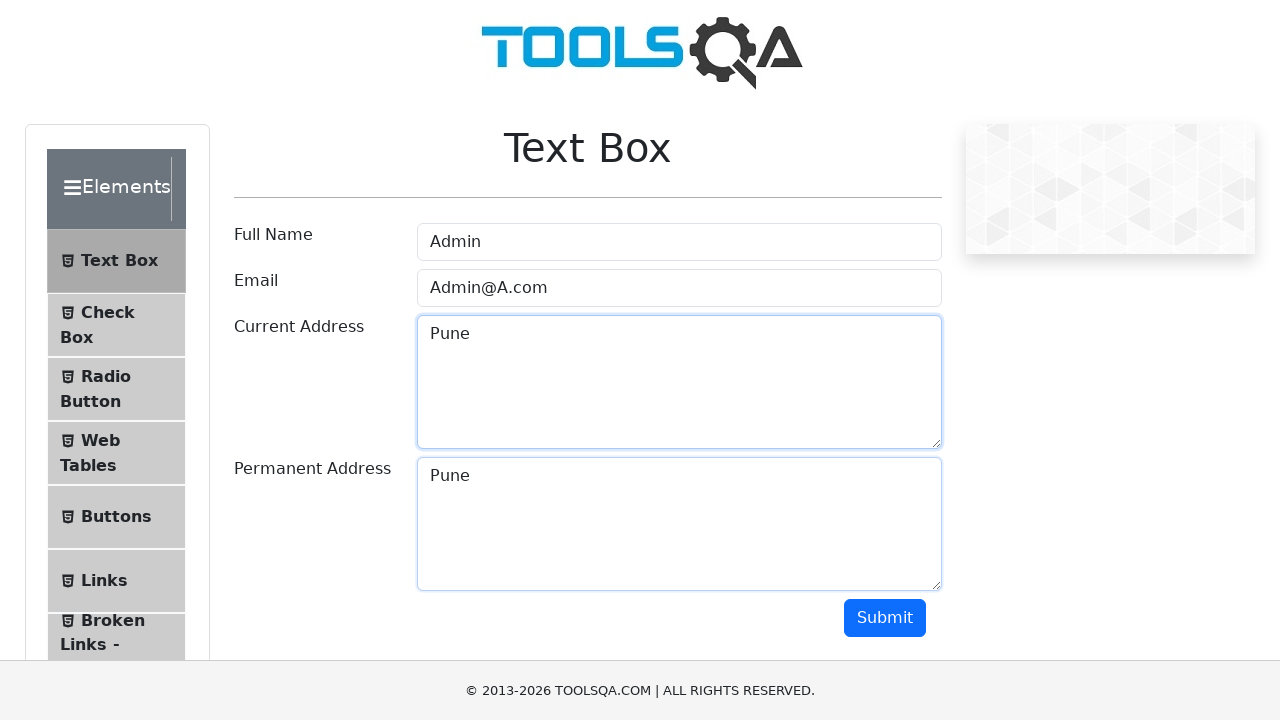

Clicked submit button to submit the form at (885, 618) on #submit
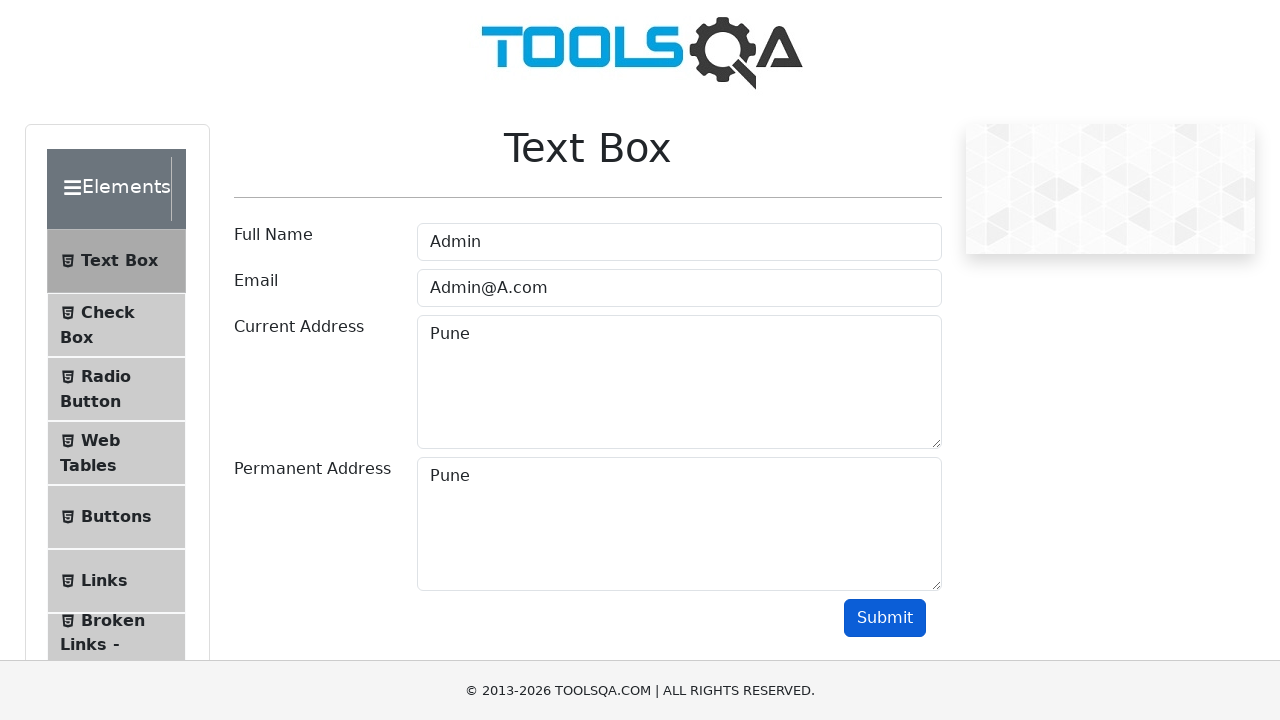

Form output appeared, confirming successful submission
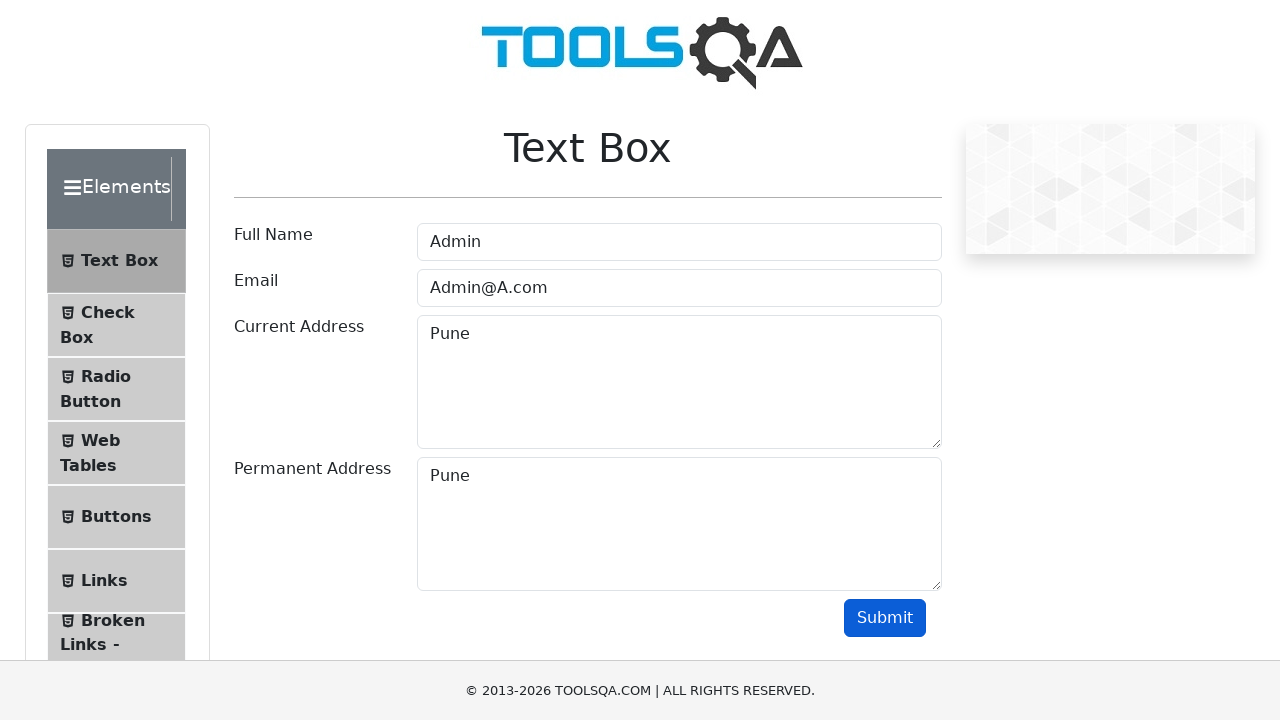

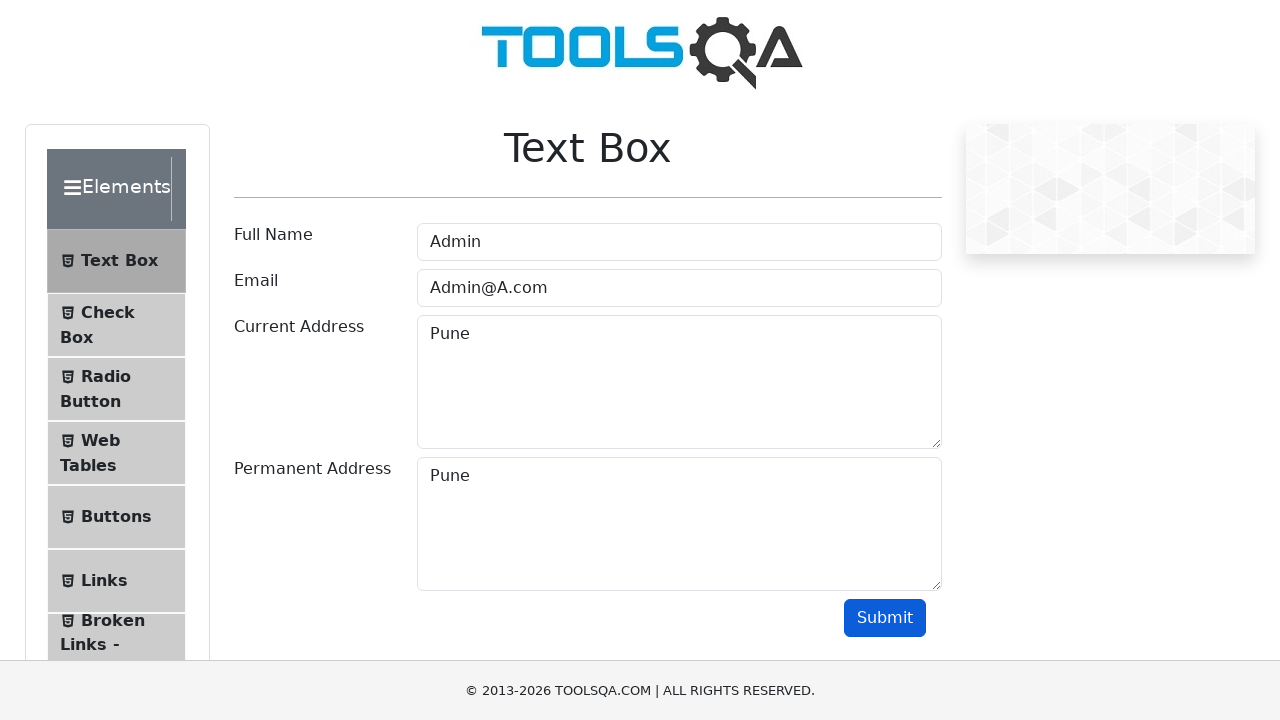